Tests user experience under simulated network latency by adding delays to network requests and checking if loading indicators are displayed.

Starting URL: https://vridge-xyc331ybx-vlanets-projects.vercel.app

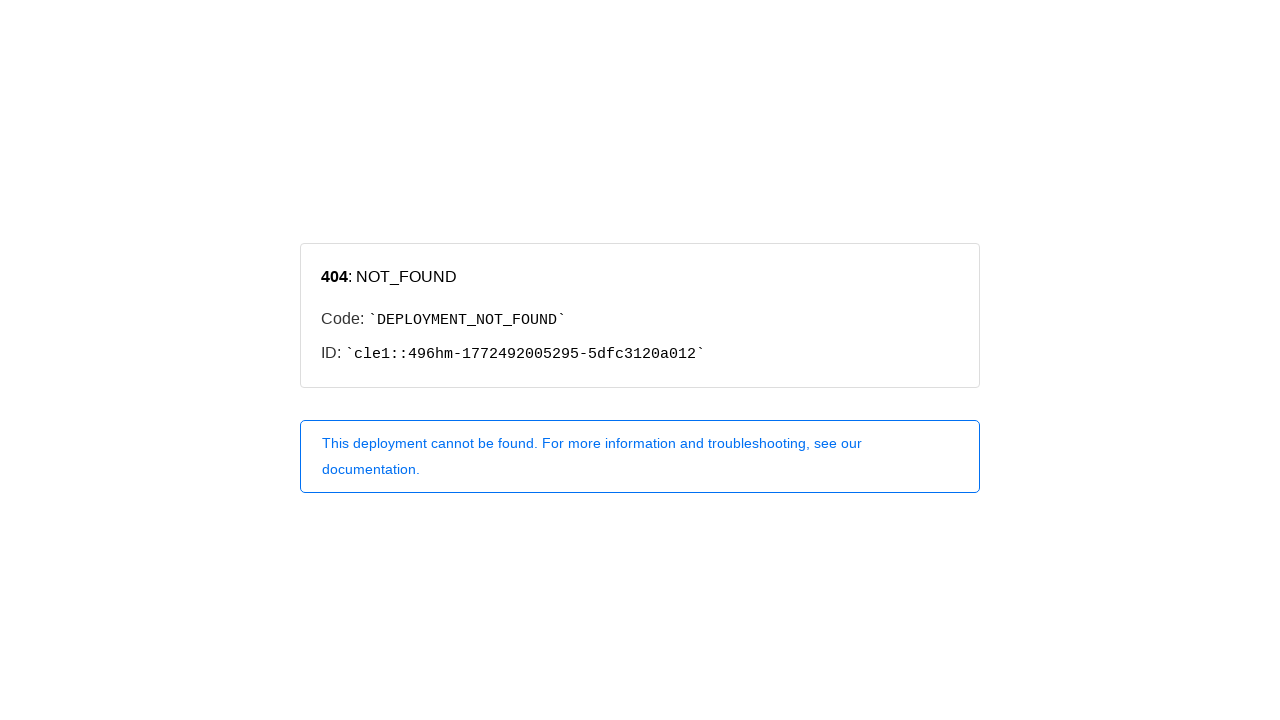

Set up network route with 1 second delay to simulate latency
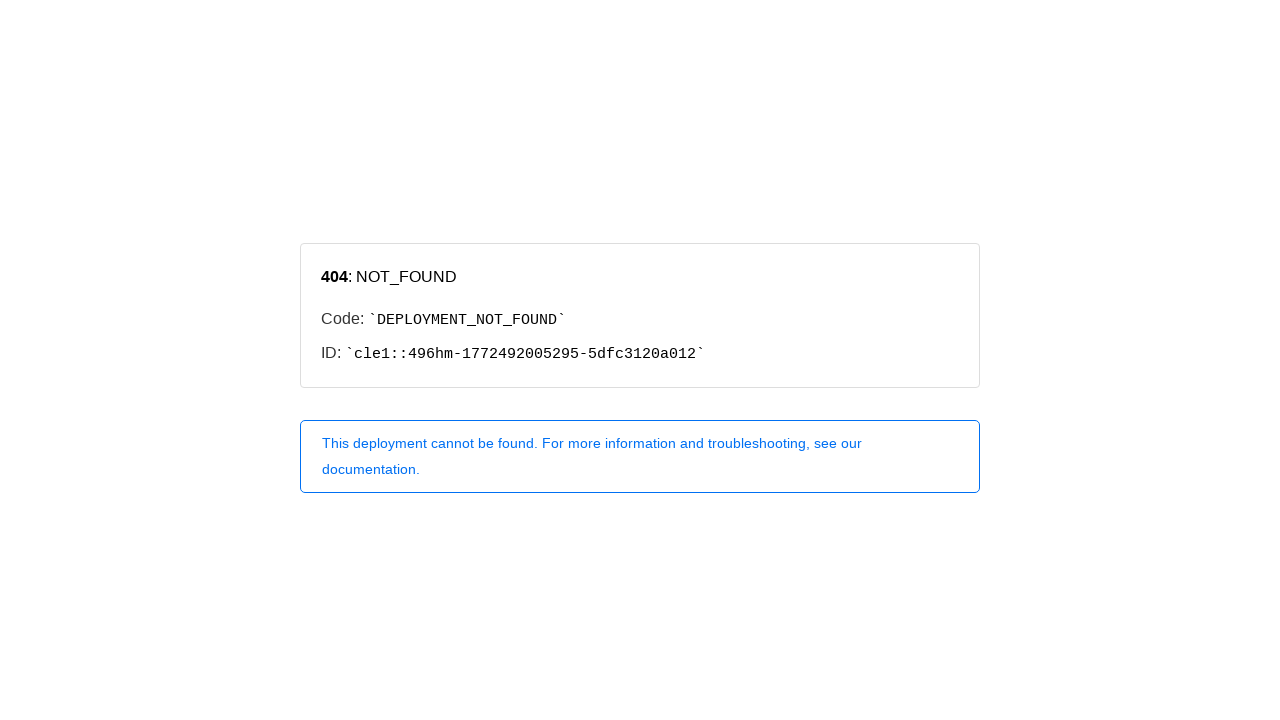

Reloaded page to test UX under network latency
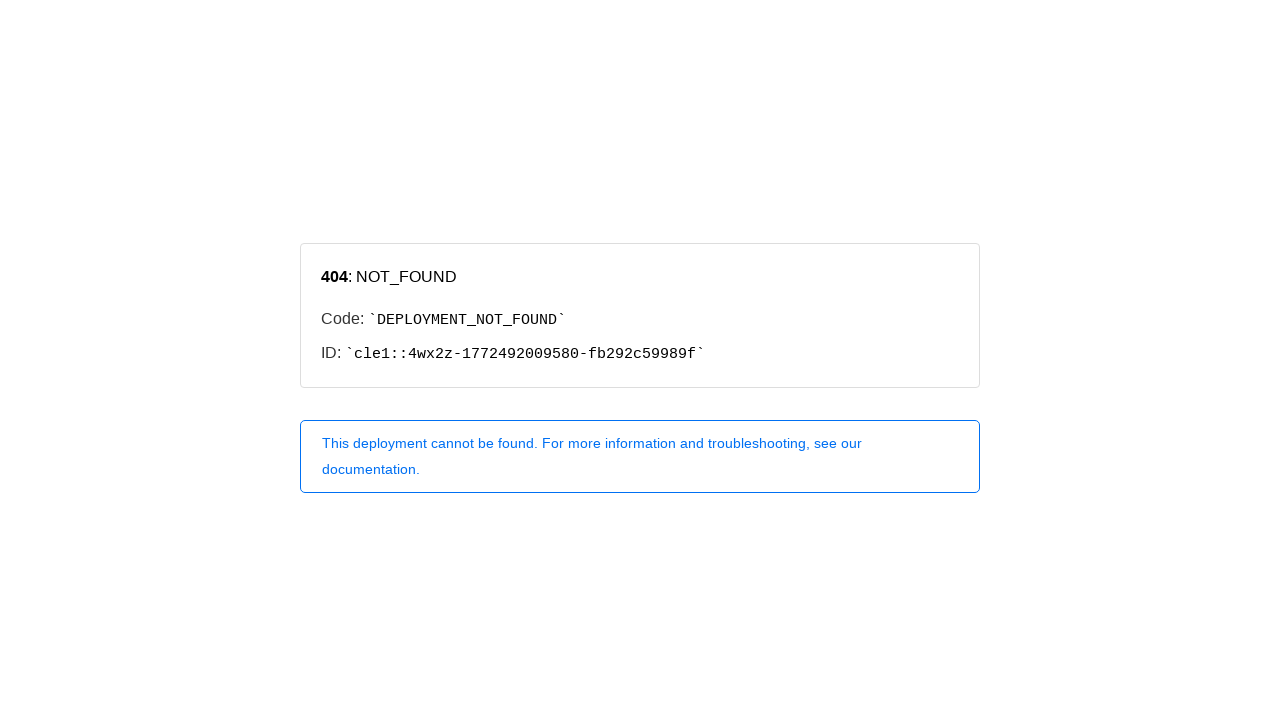

Checked for loading/spinner indicators - visible: False
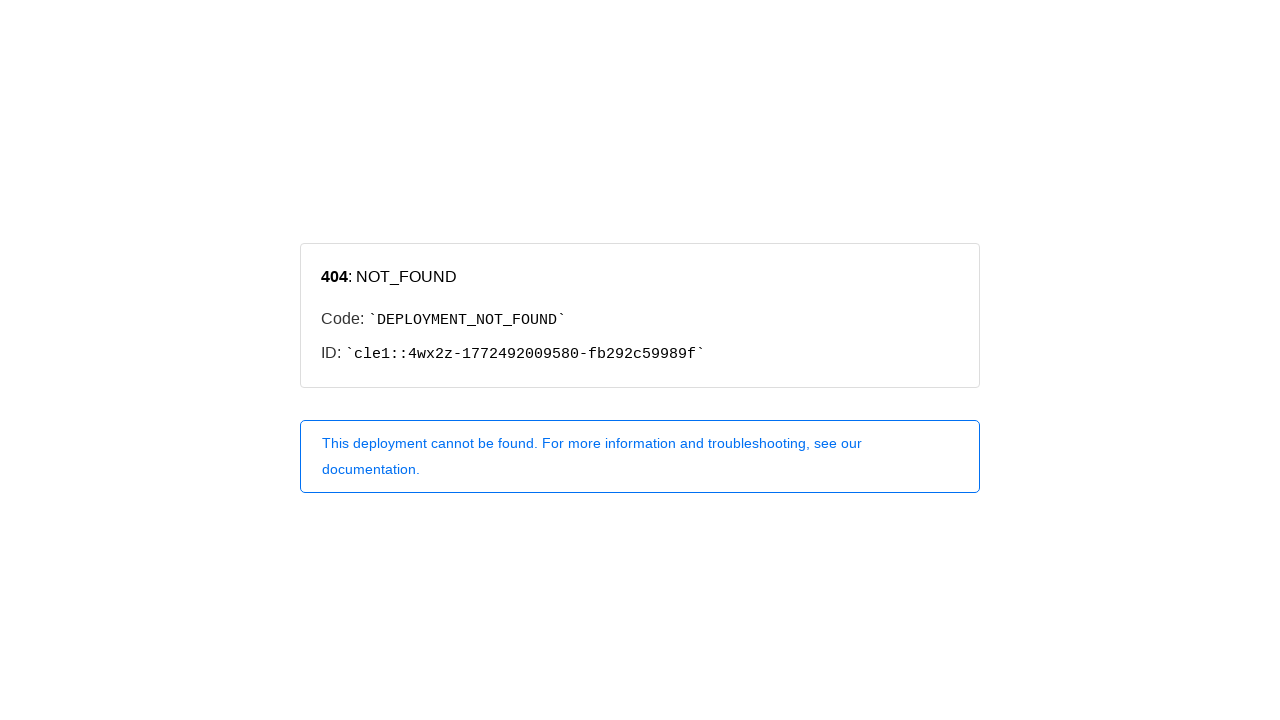

Checked for progress bar element - visible: False
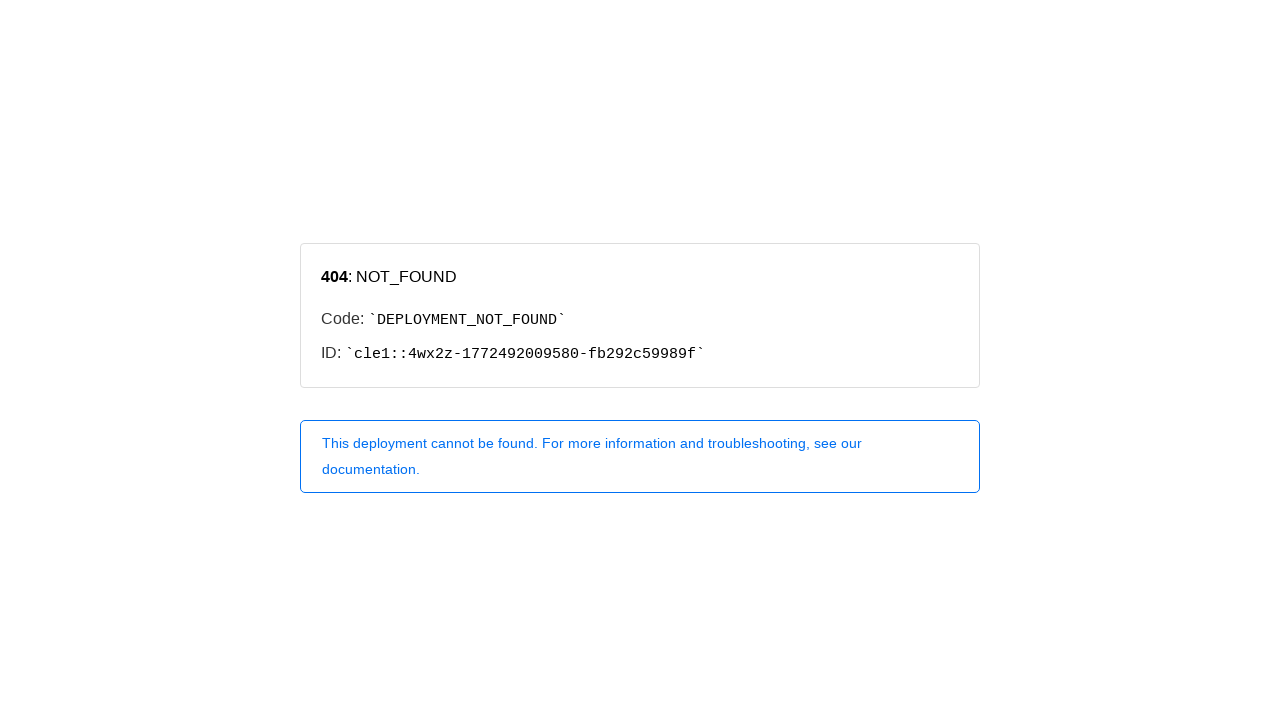

Checked for skeleton loading elements - visible: False
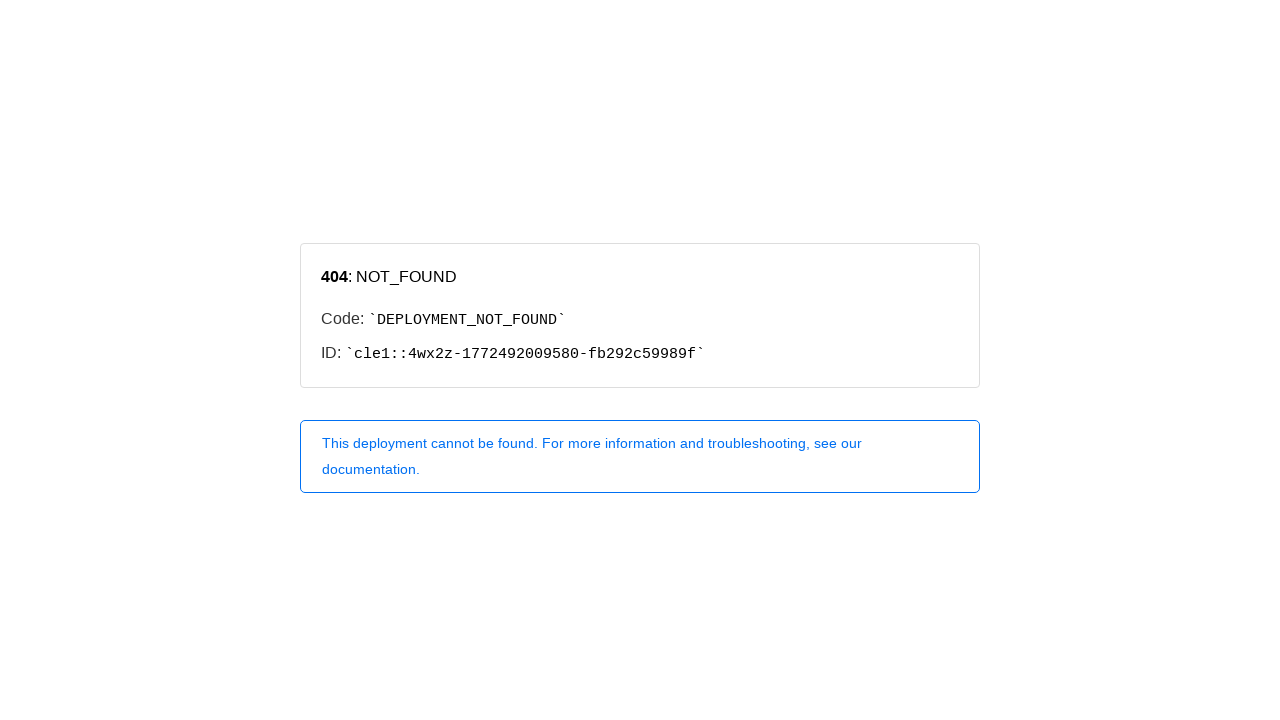

Waited for page to reach network idle state - all network requests completed
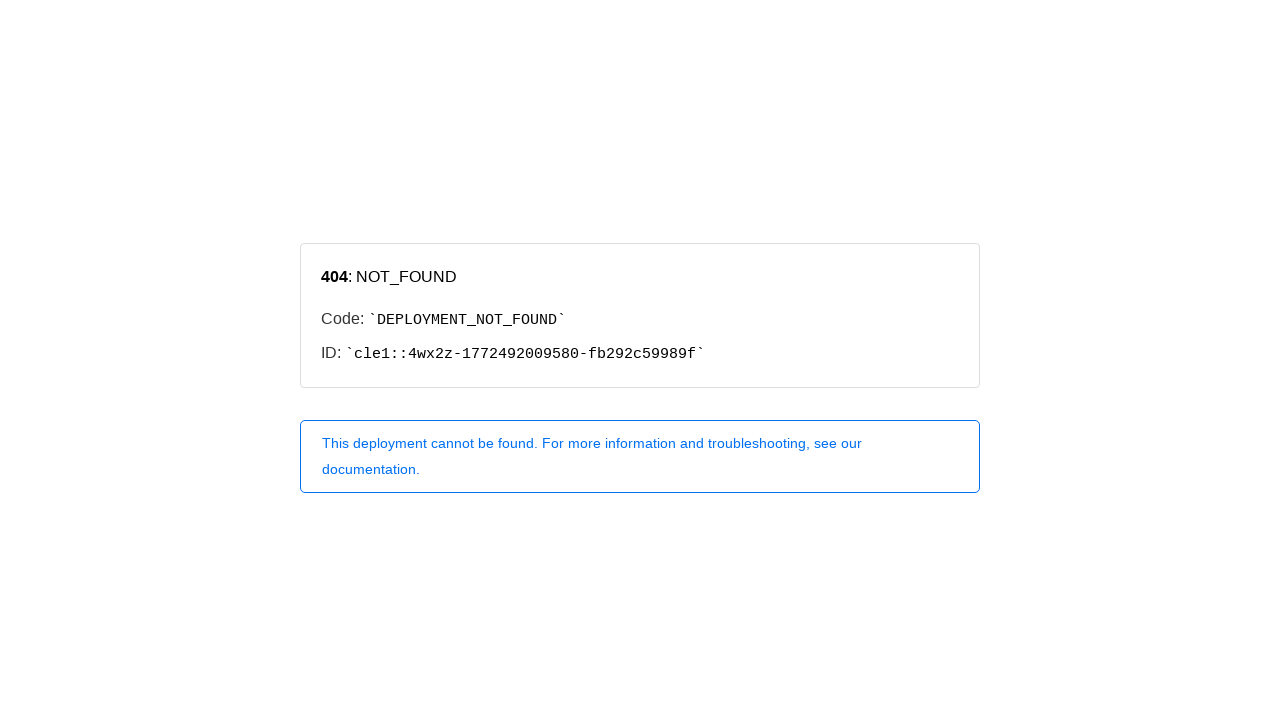

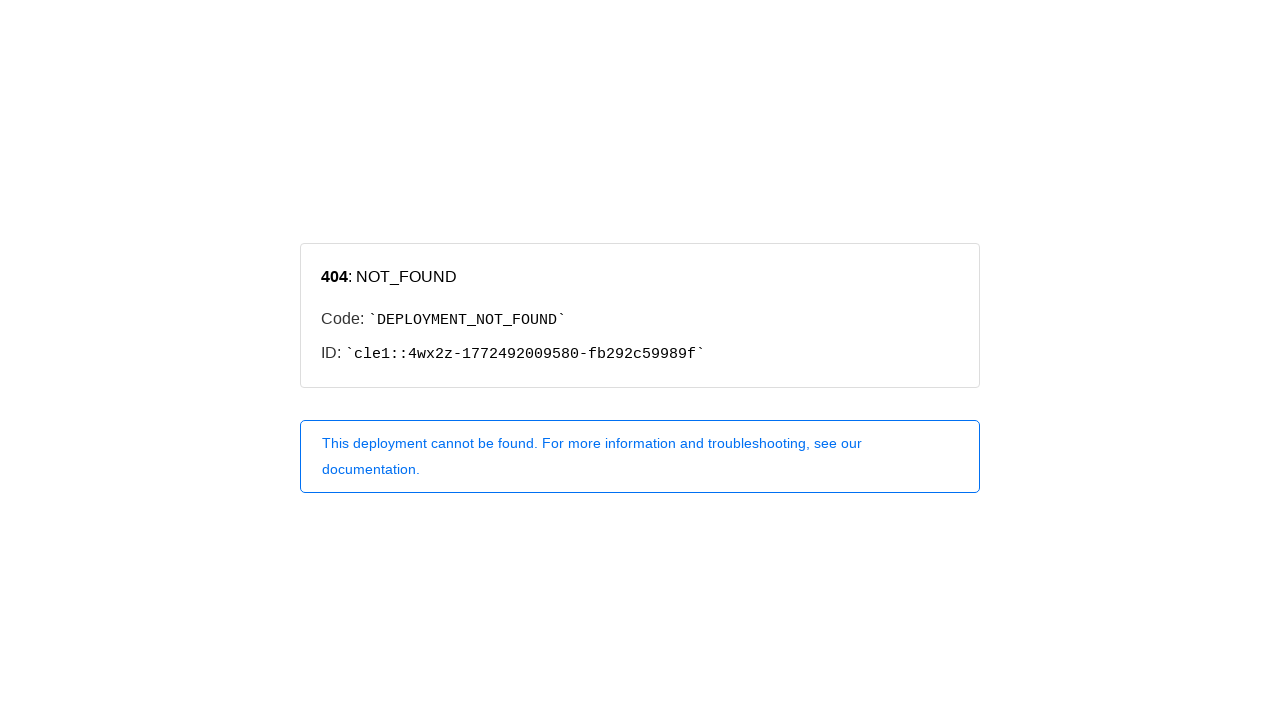